Scrolls down the page and randomly selects one checkbox from a group of checkboxes

Starting URL: https://theautomationzone.blogspot.com/

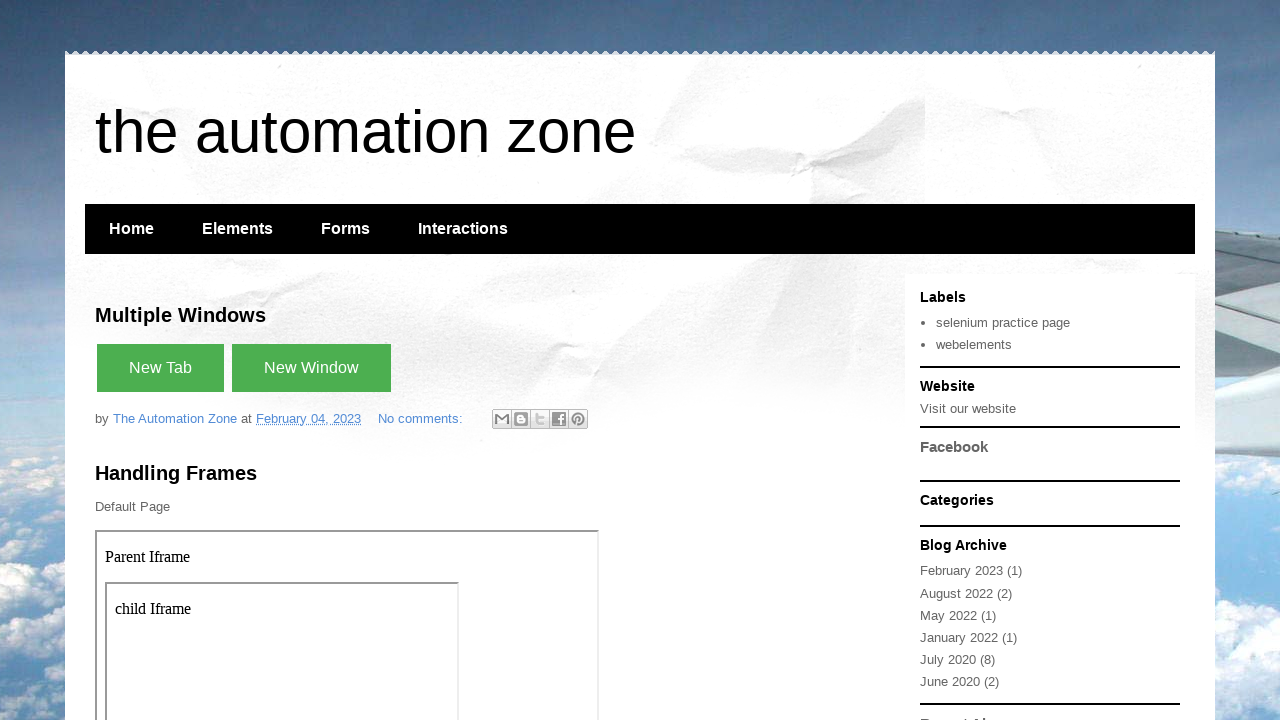

Scrolled down 2700 pixels to reach checkbox section
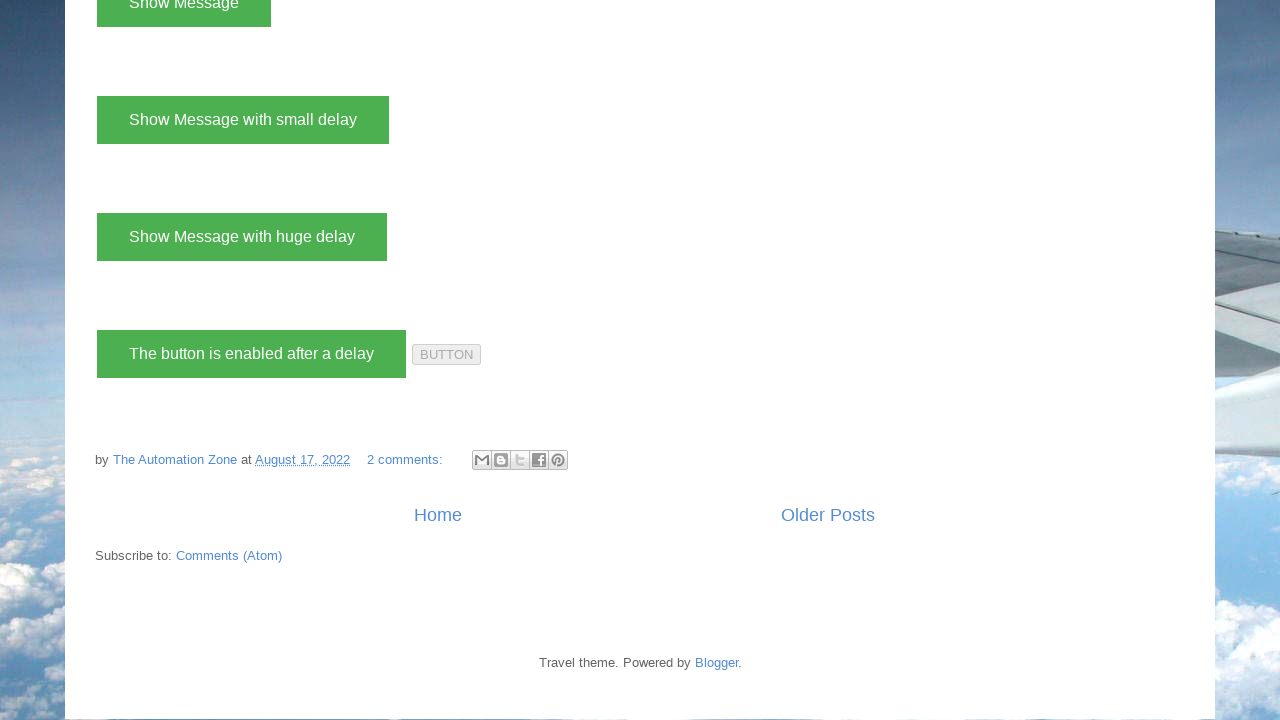

Waited 5000ms for page to settle
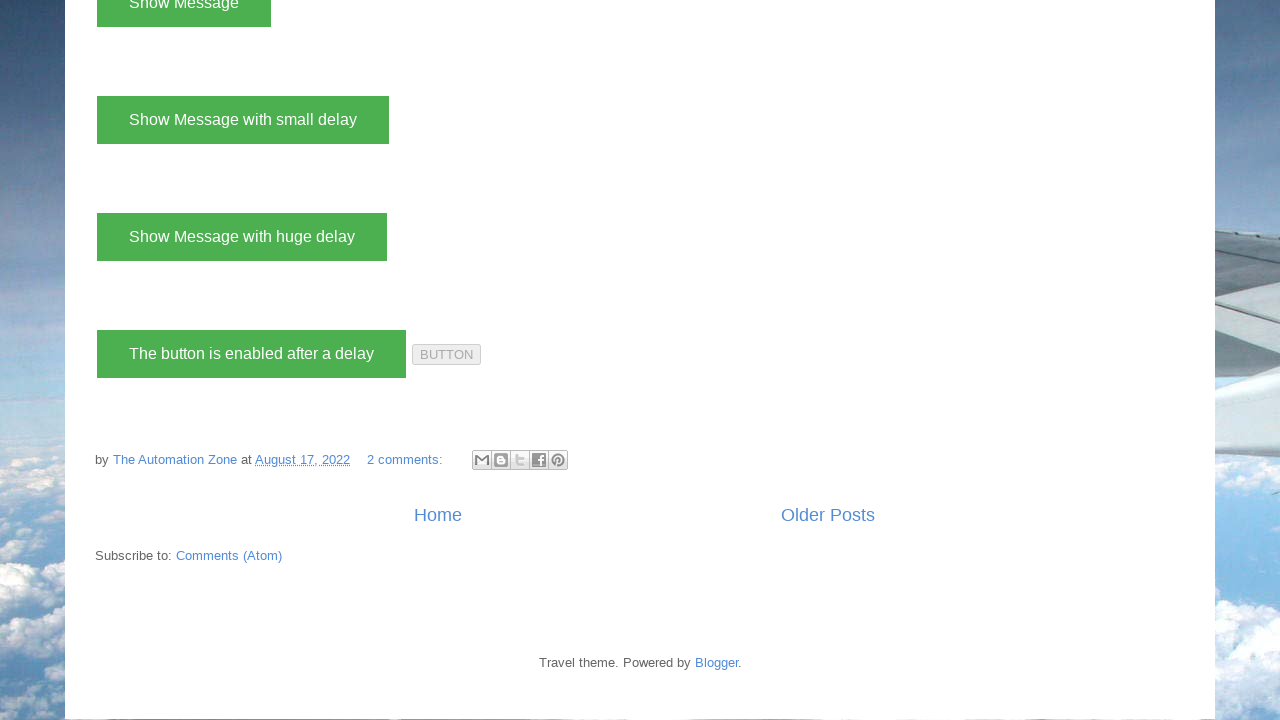

Located all checkboxes - found 0 checkboxes
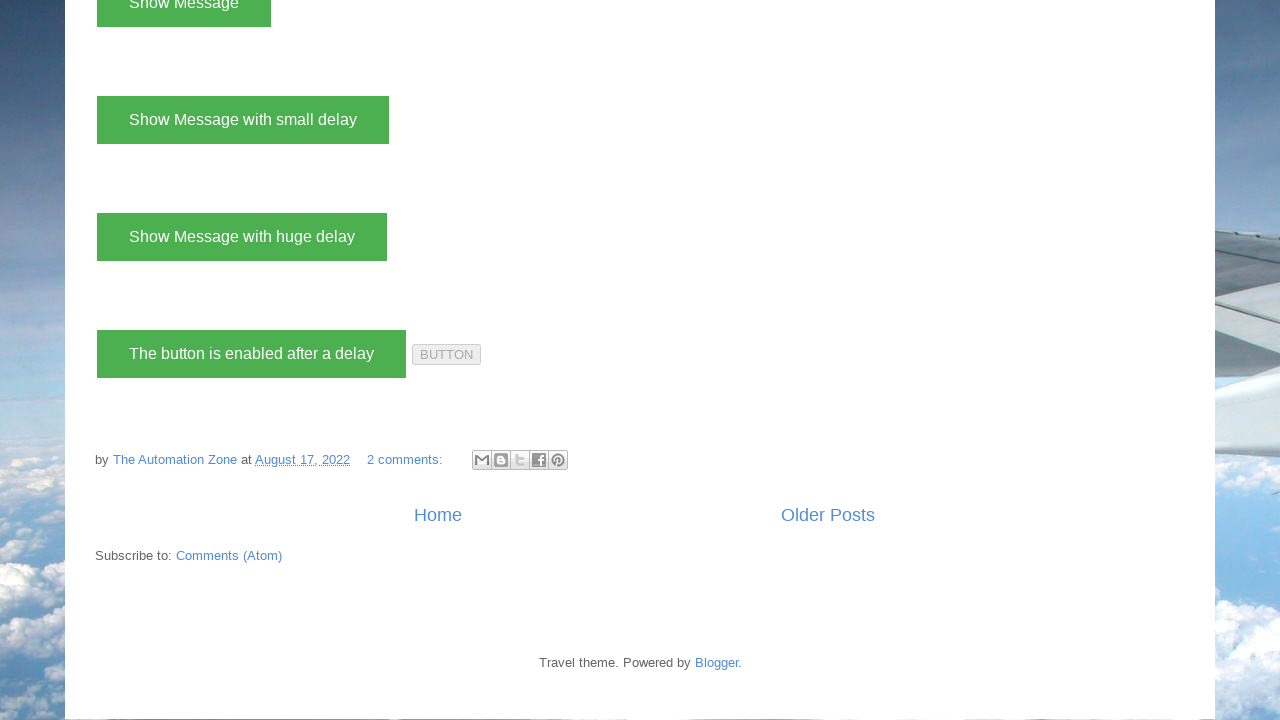

Waited 2000ms after clicking checkbox
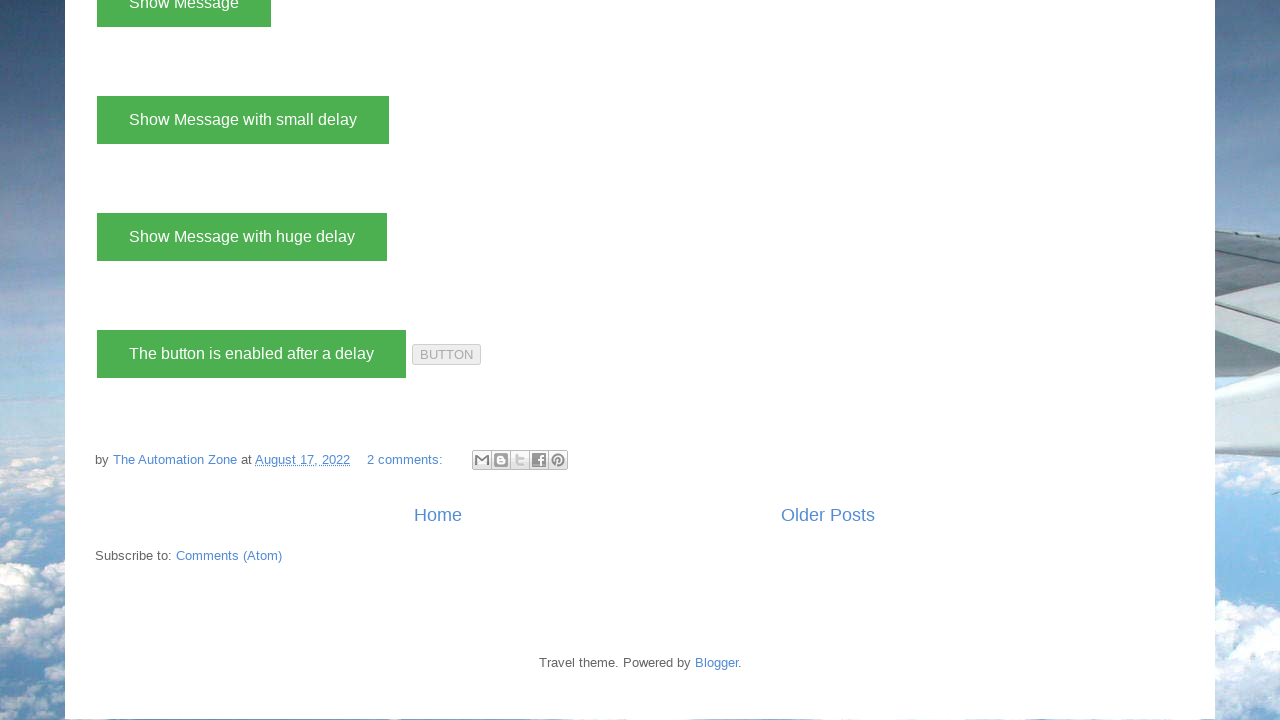

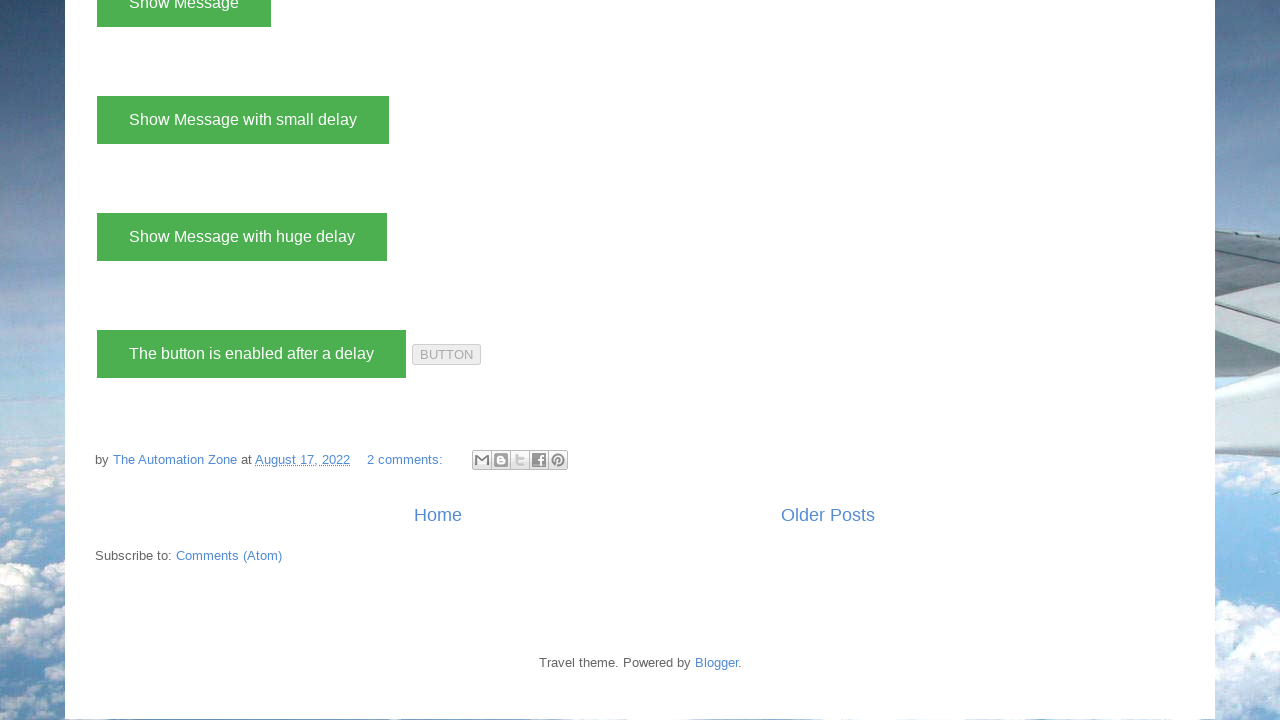